Tests dropdown menu functionality by clicking to open the dropdown and selecting the autocomplete option

Starting URL: https://formy-project.herokuapp.com/dropdown

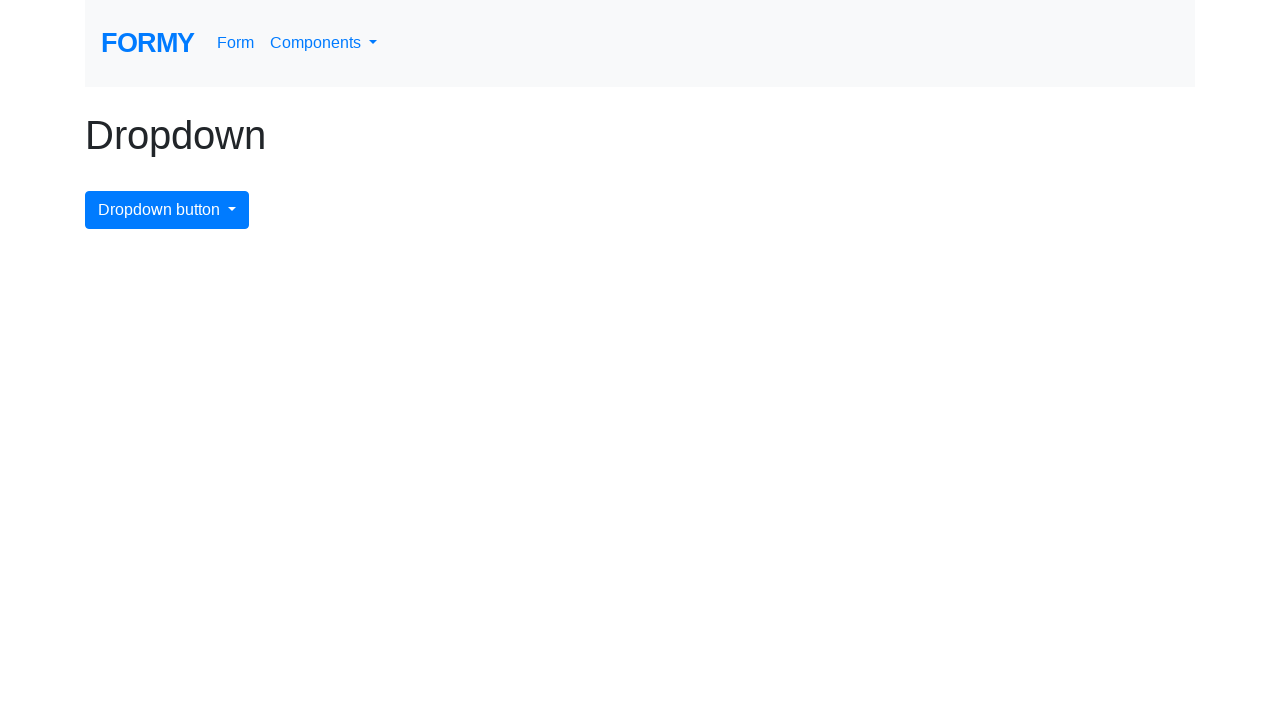

Clicked dropdown menu button to open it at (167, 210) on #dropdownMenuButton
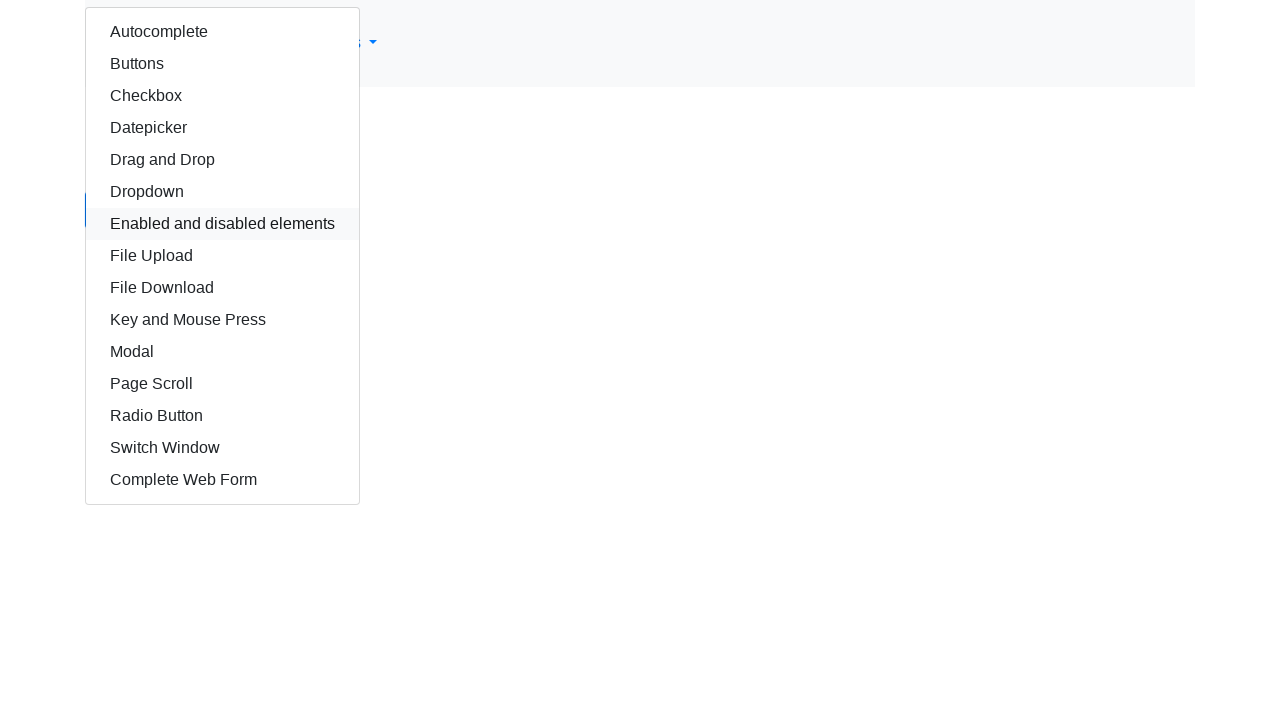

Clicked autocomplete option in the dropdown at (222, 32) on #autocomplete
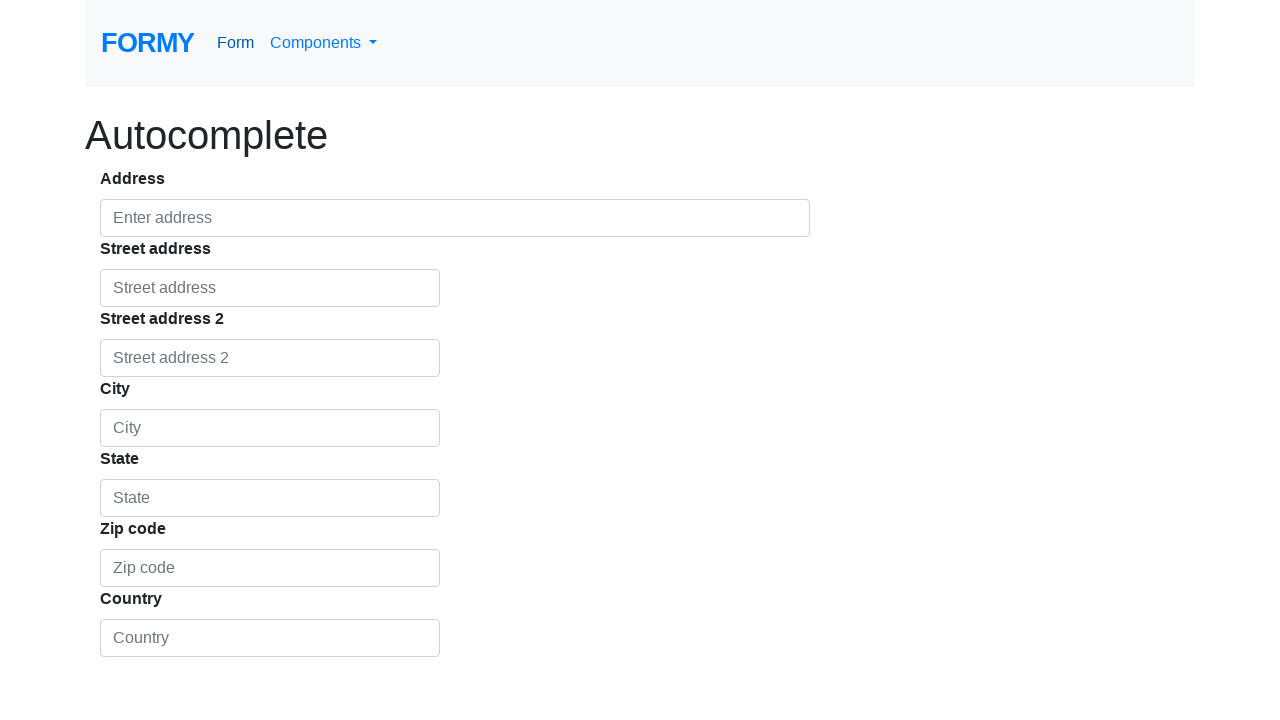

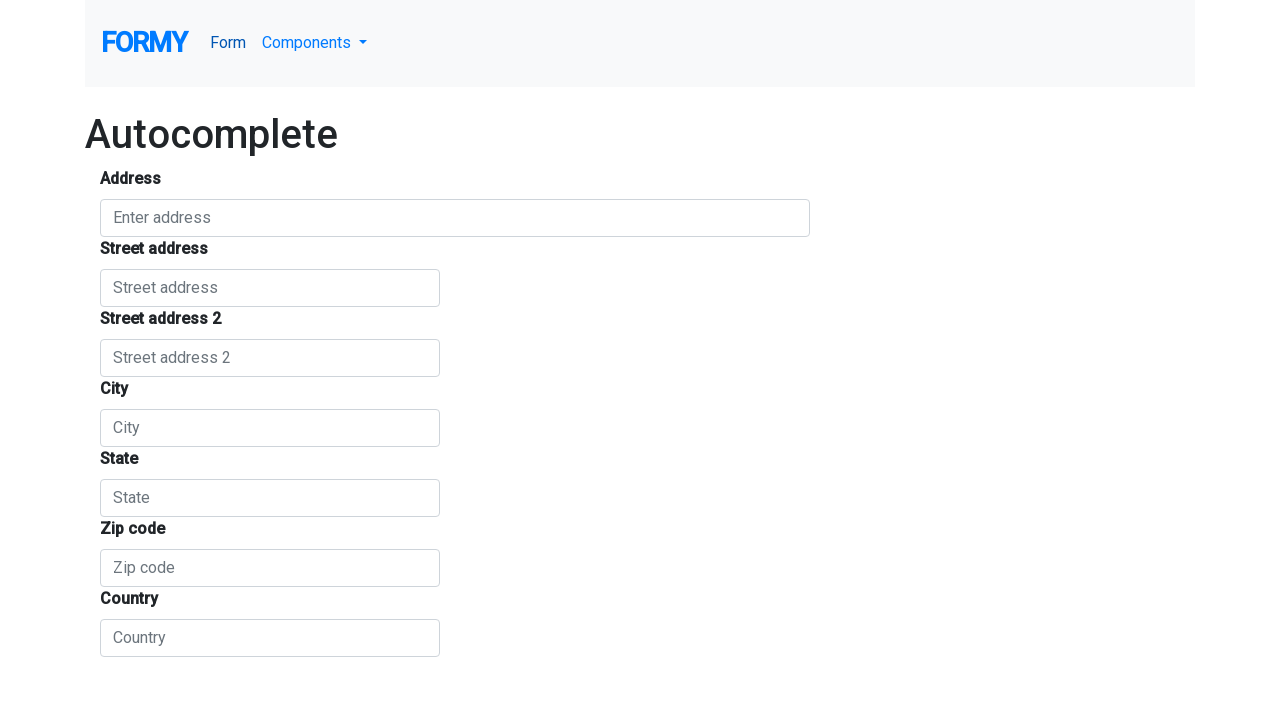